Tests drag and drop functionality by dragging a draggable element onto a droppable target within an iframe on the jQuery UI demo page

Starting URL: https://jqueryui.com/droppable/

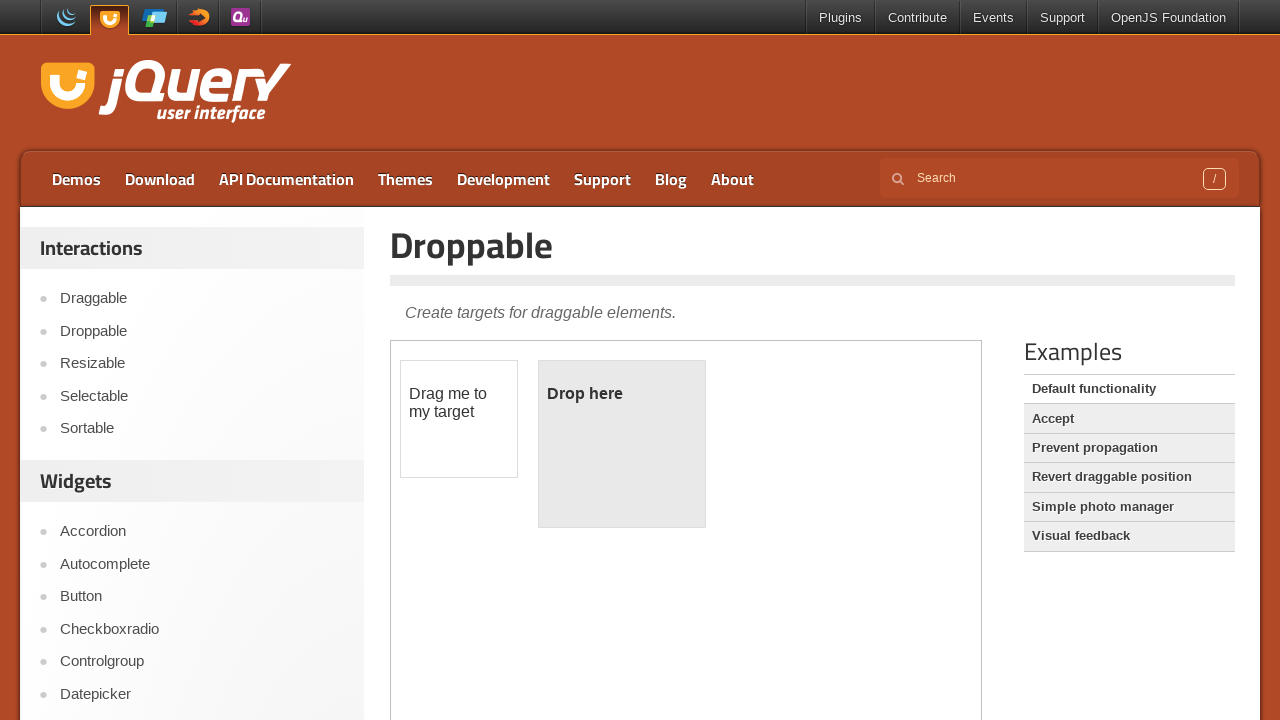

Located and switched to iframe containing drag and drop demo
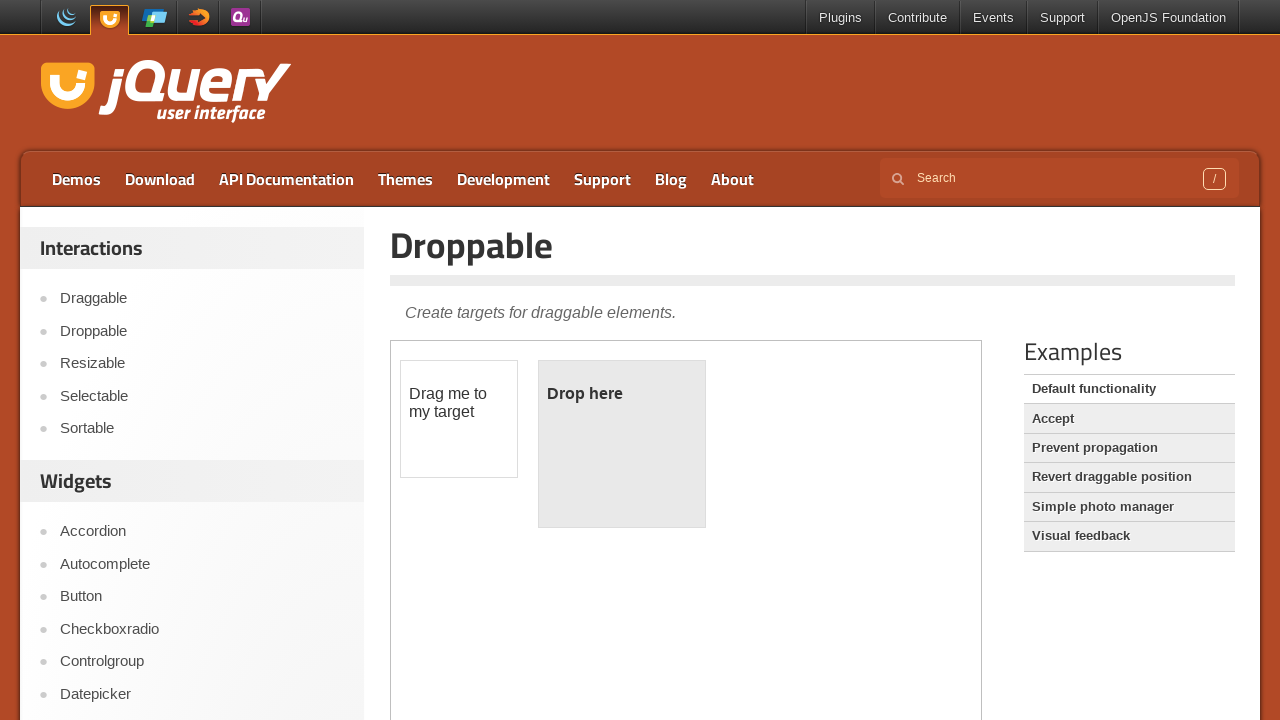

Located the draggable element
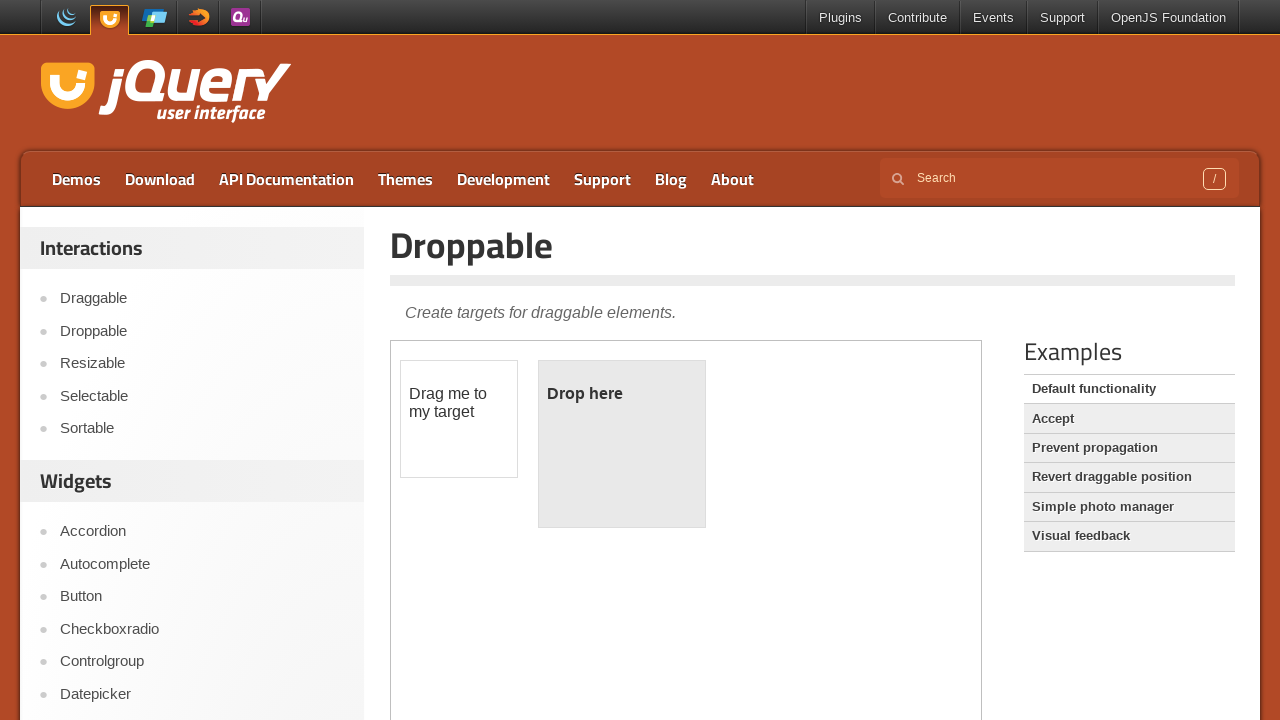

Located the droppable target element
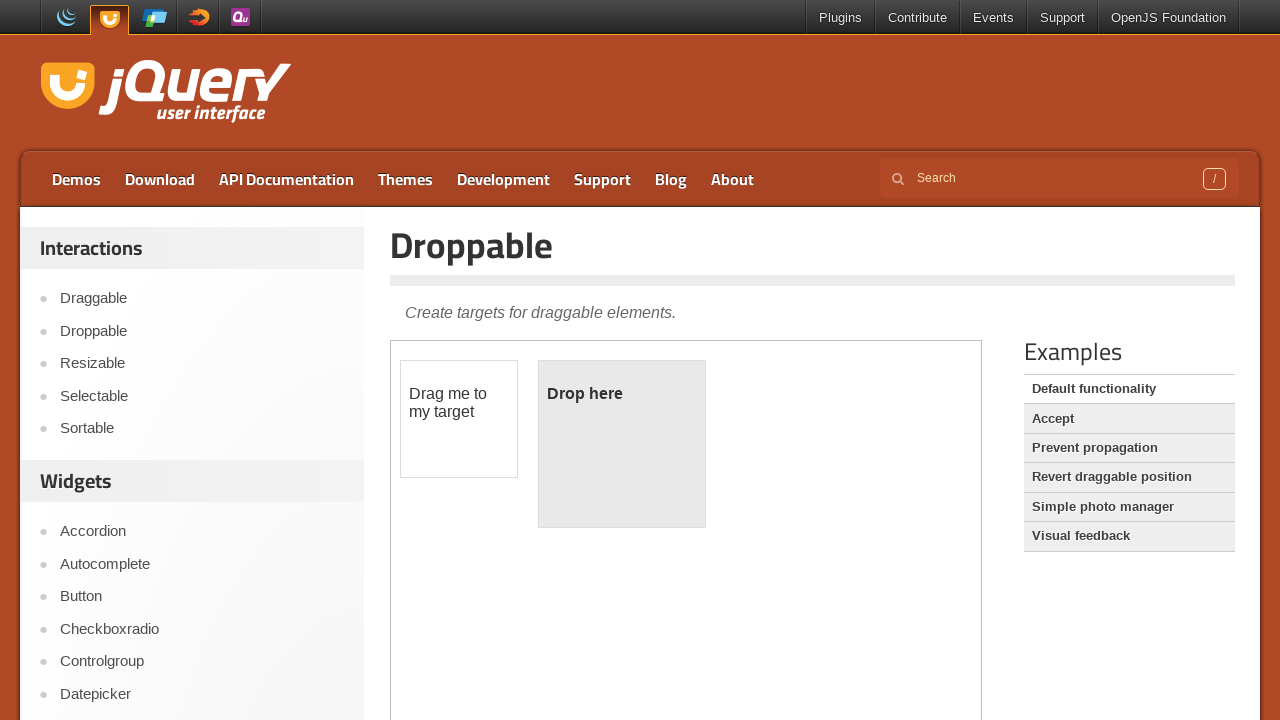

Successfully dragged draggable element onto droppable target at (622, 444)
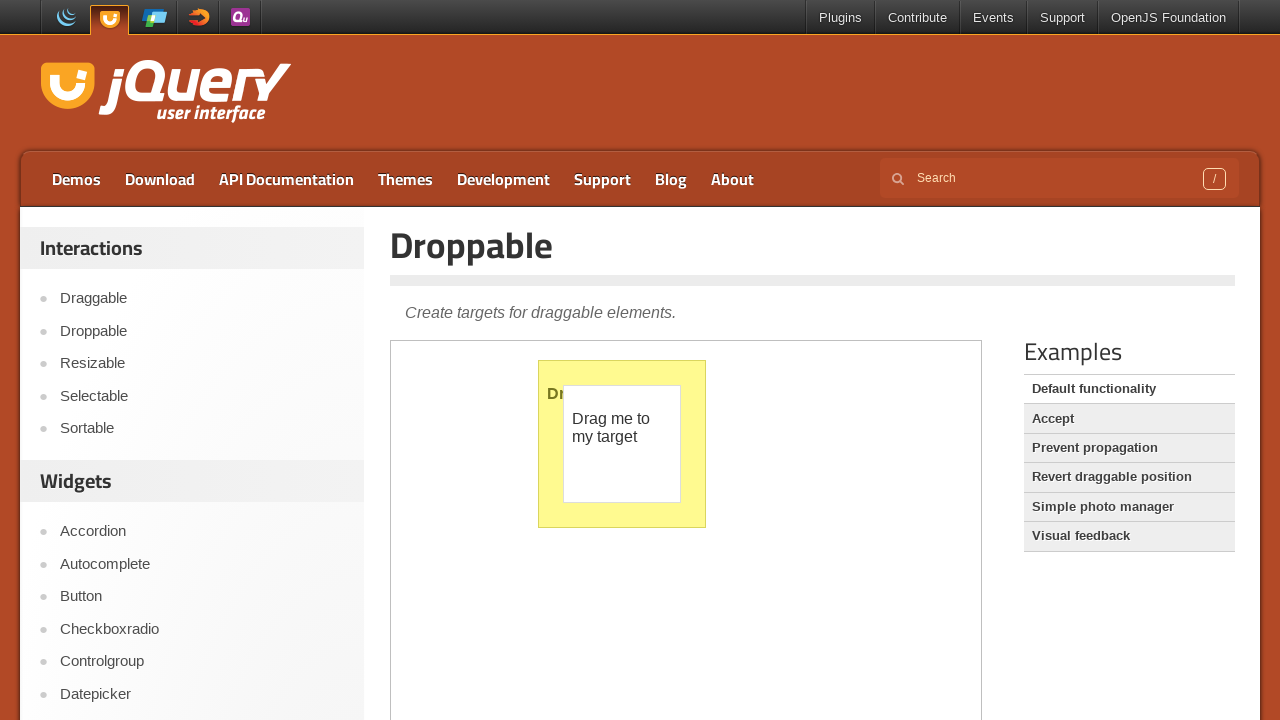

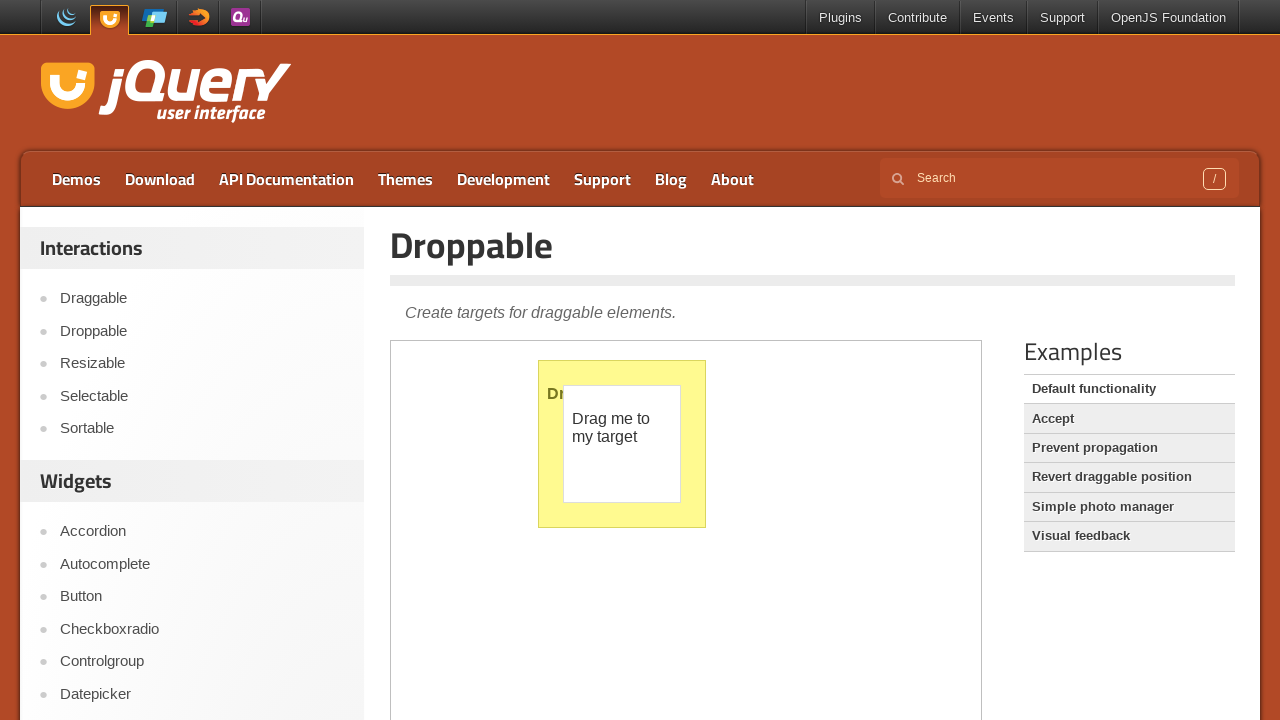